Tests the draggable functionality by navigating to the Draggable demo, switching to the iframe, and dragging an element

Starting URL: https://jqueryui.com/

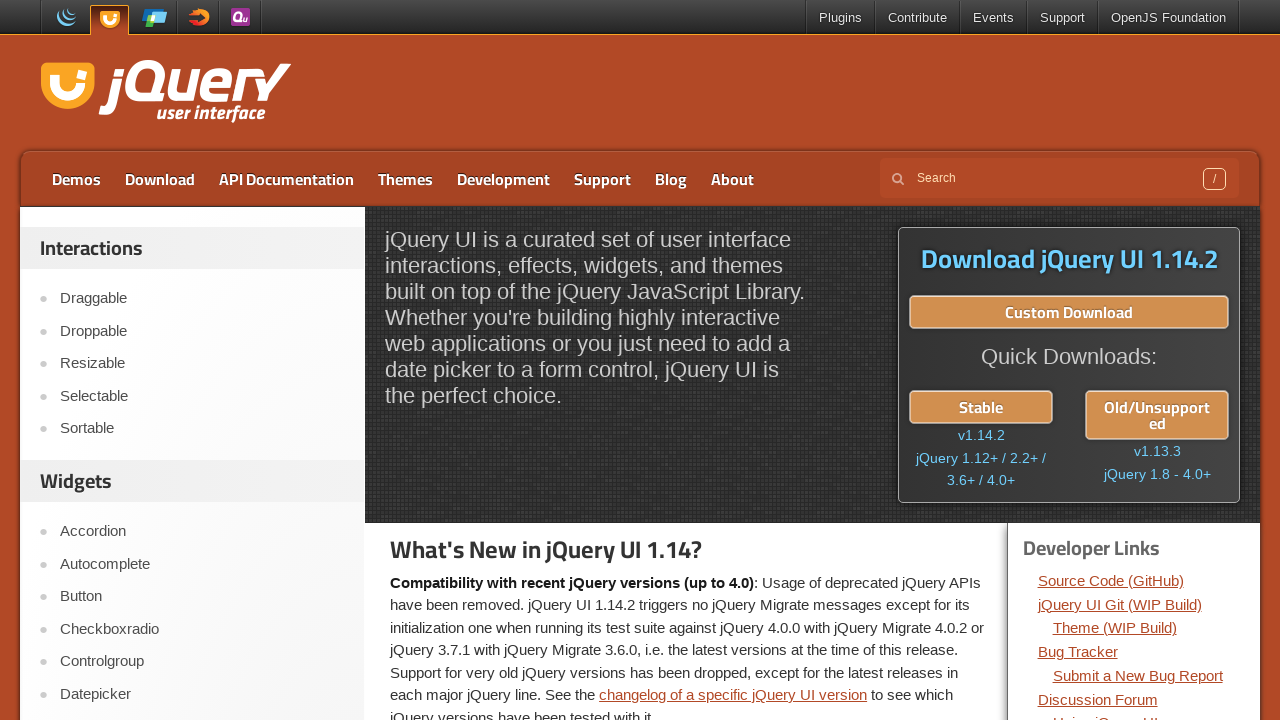

Clicked on Draggable link at (202, 299) on a:has-text('Draggable')
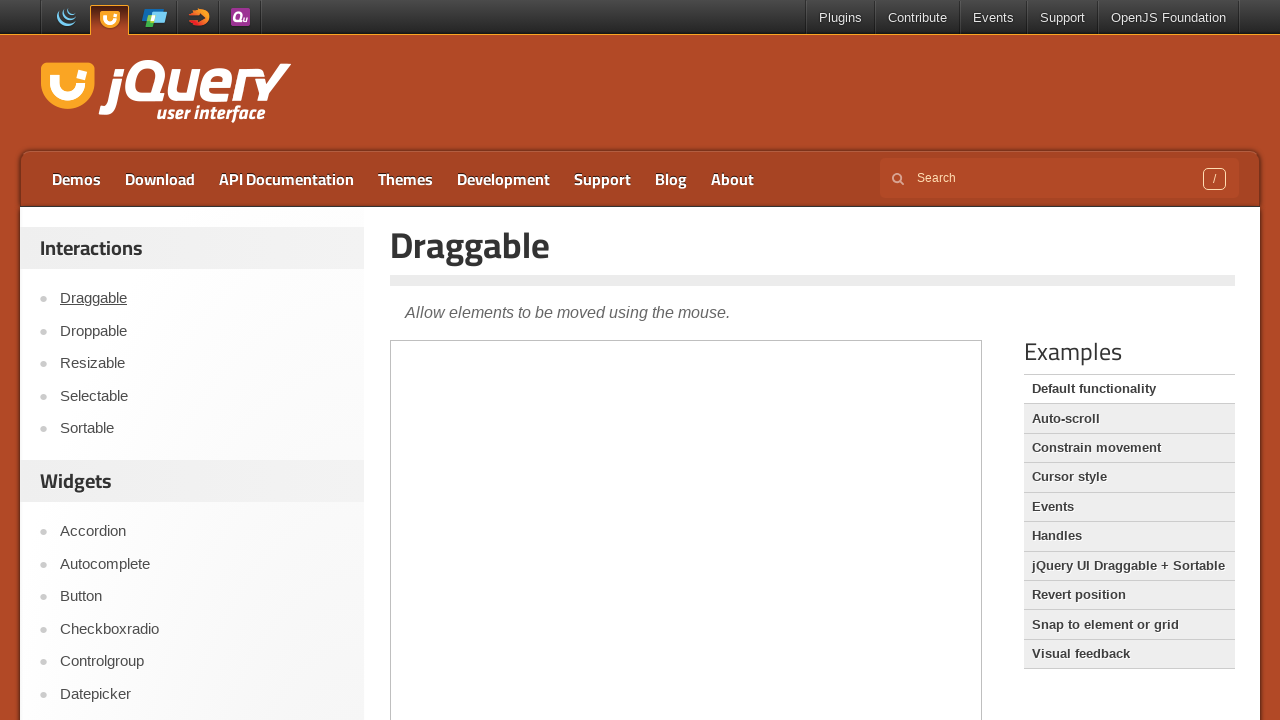

Located demo iframe
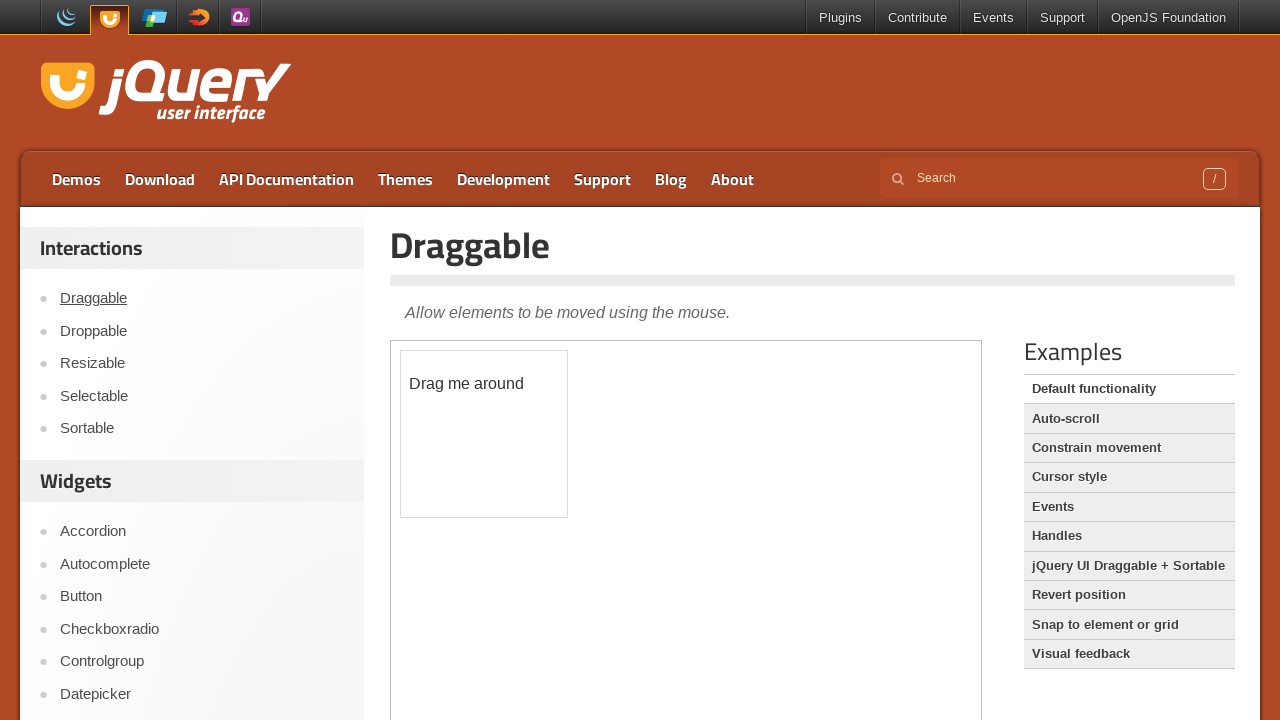

Located draggable element in iframe
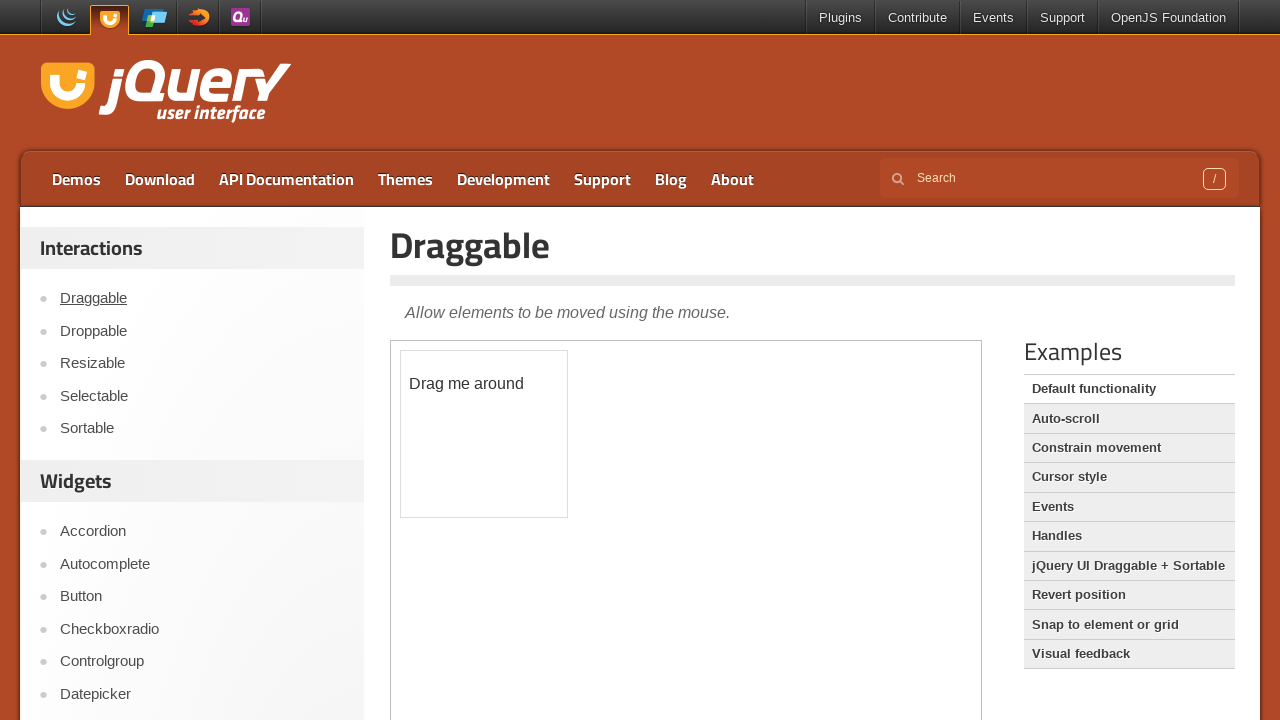

Dragged element to position (100, 100) at (501, 451)
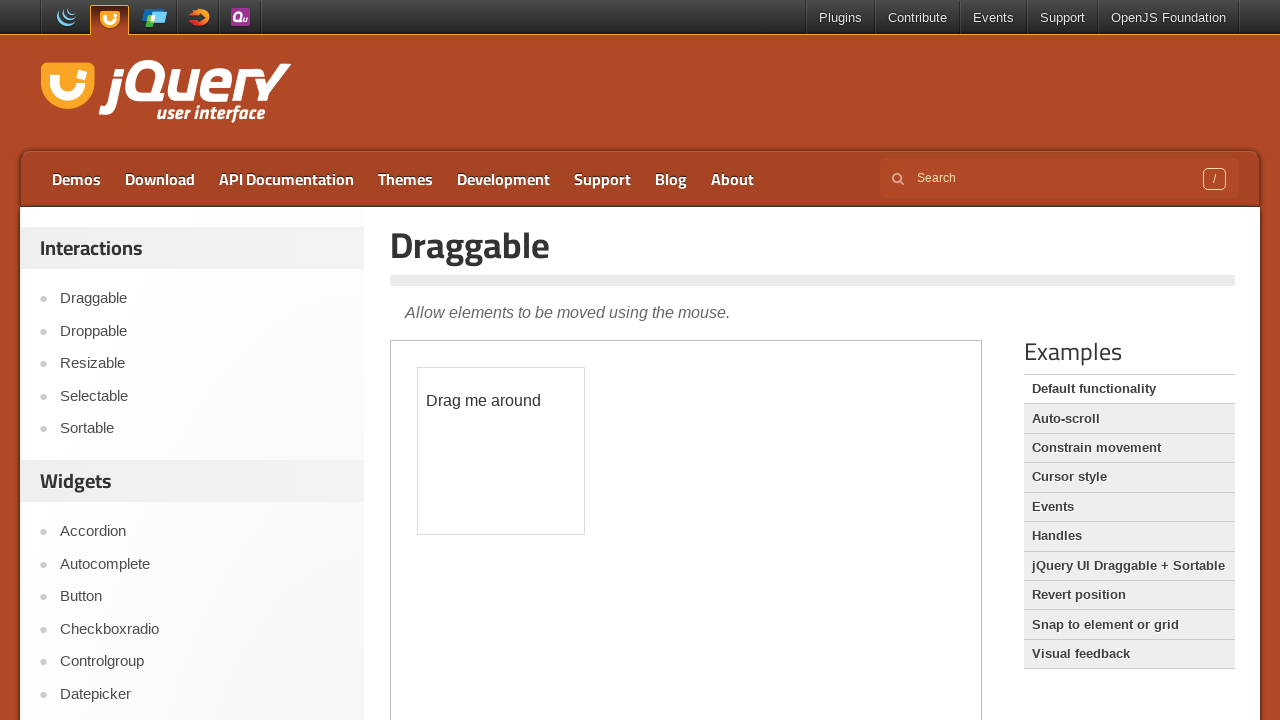

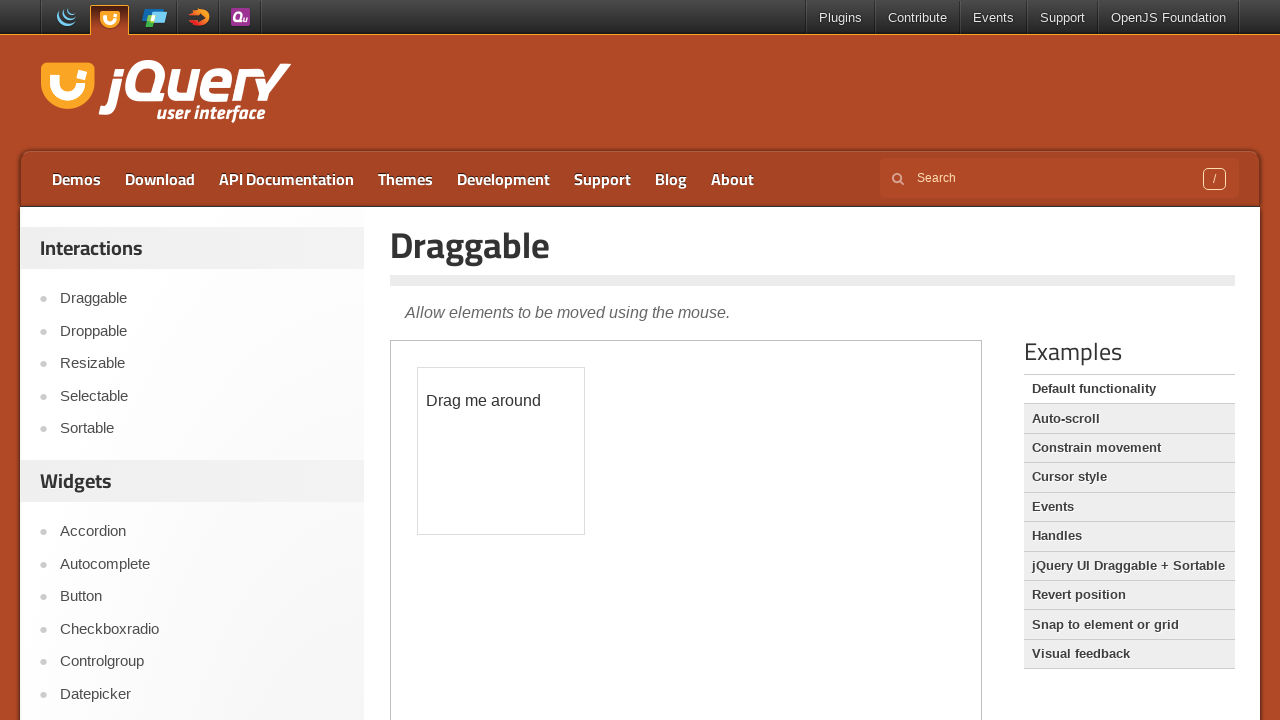